Navigates to a form page and clicks all checkboxes found on the page

Starting URL: https://www.hyrtutorials.com/p/add-padding-to-containers.html

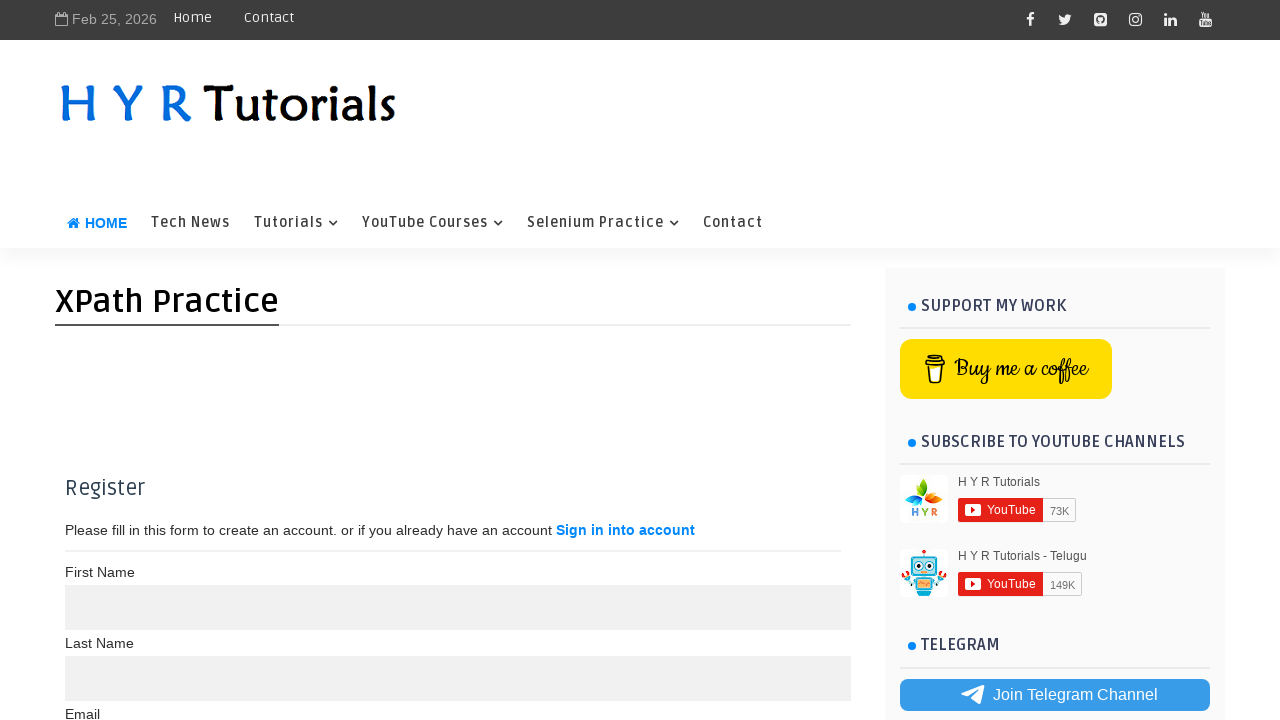

Navigated to form page
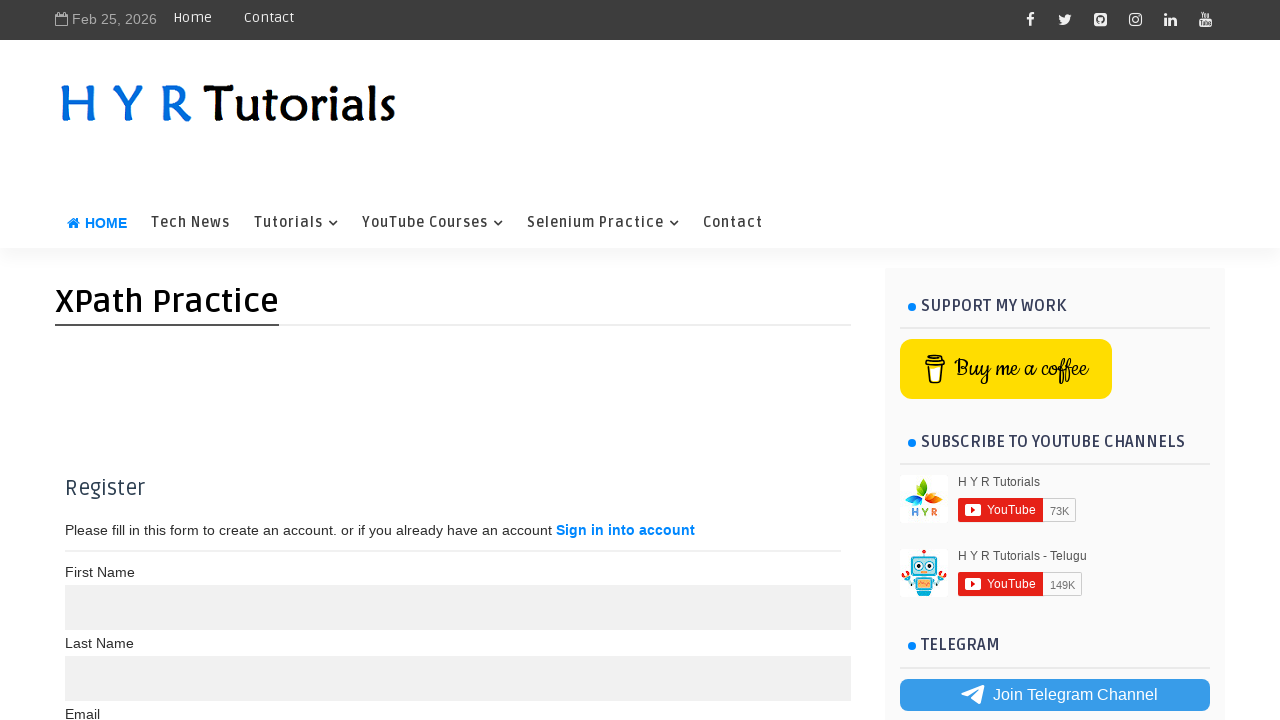

Found all checkboxes on the page
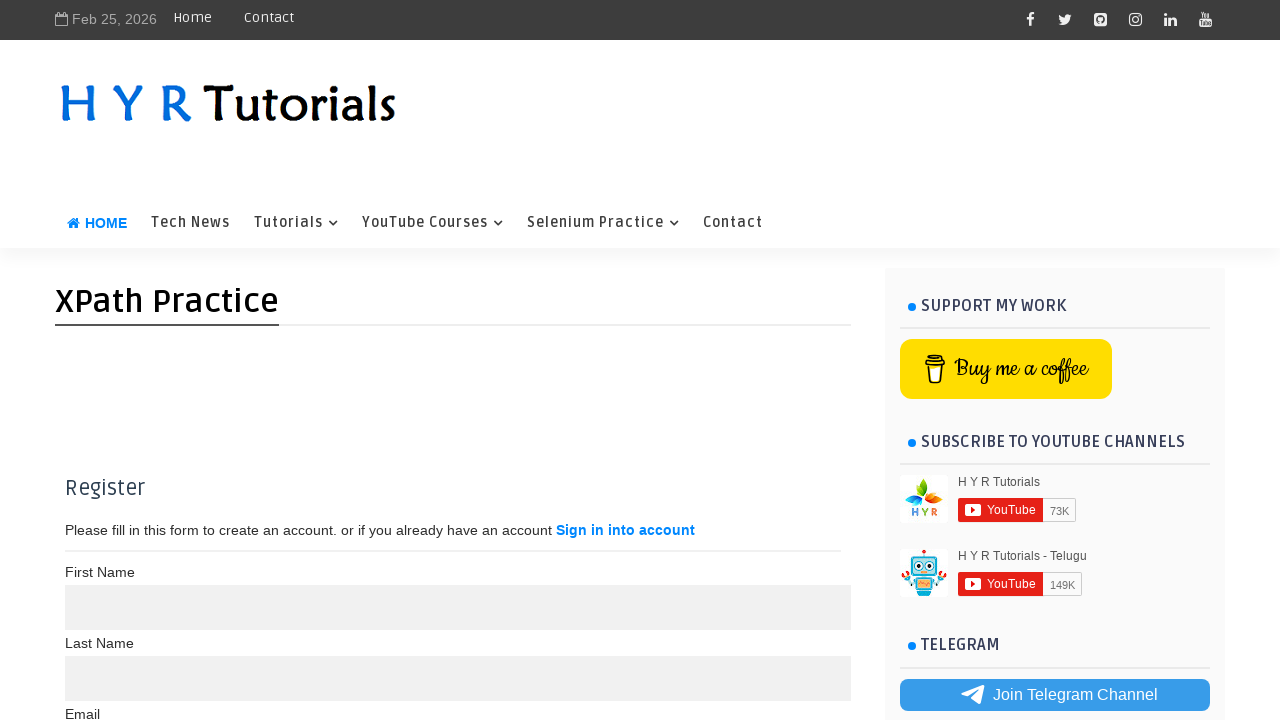

Clicked a checkbox
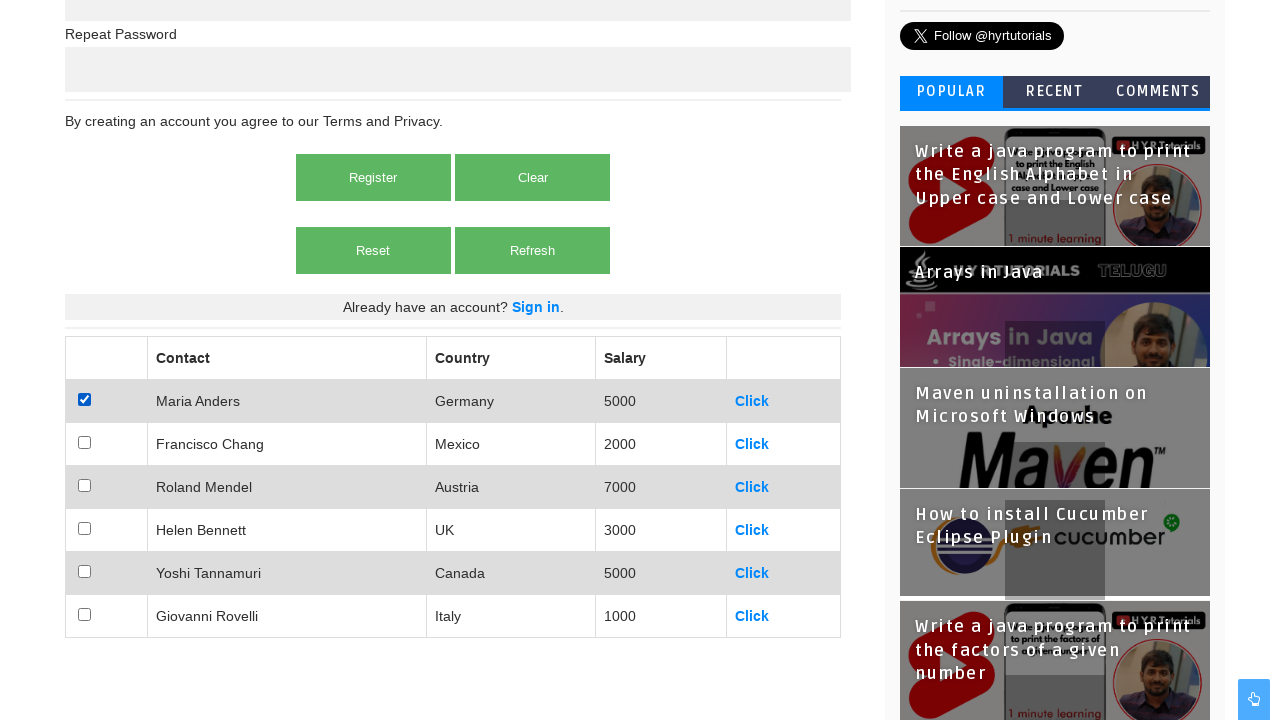

Clicked a checkbox
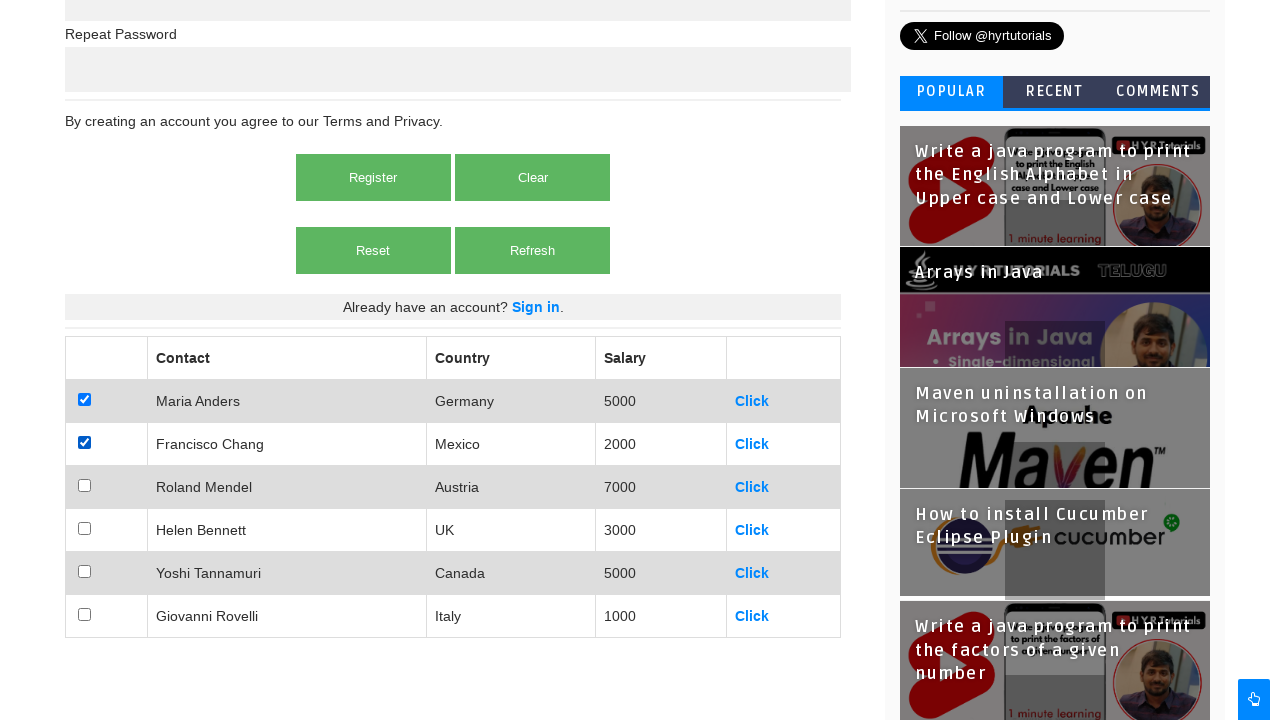

Clicked a checkbox
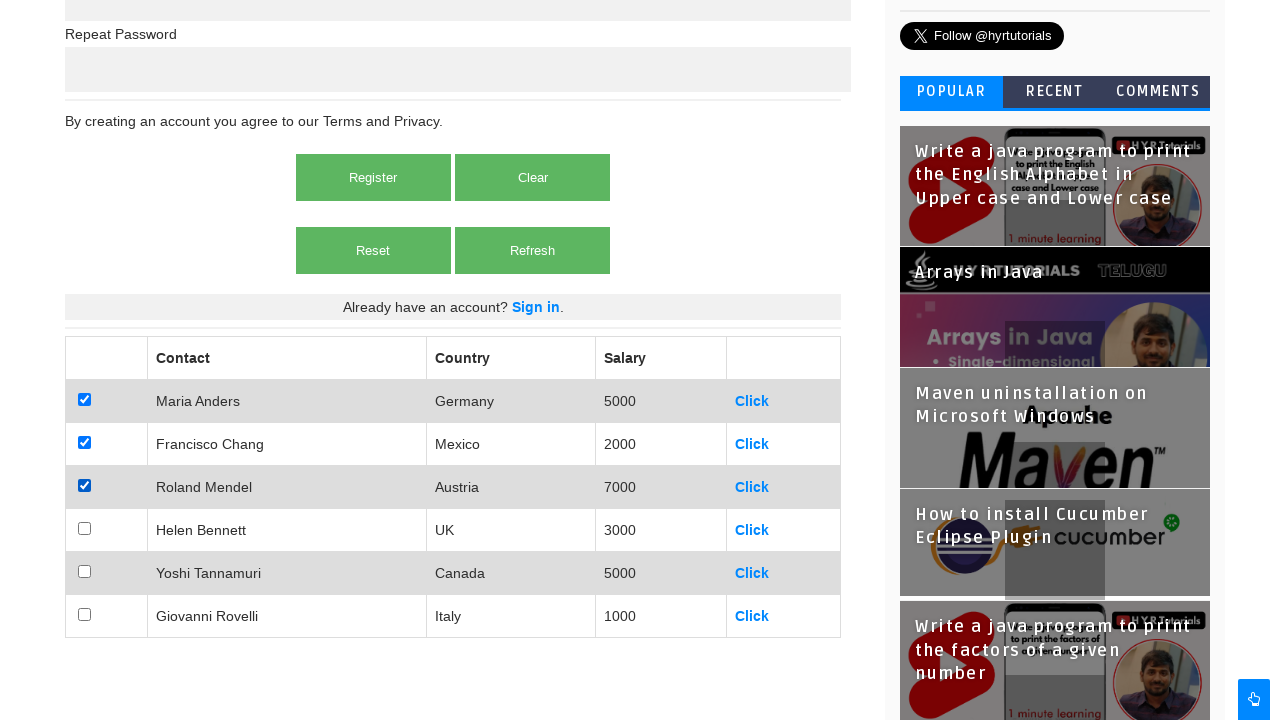

Clicked a checkbox
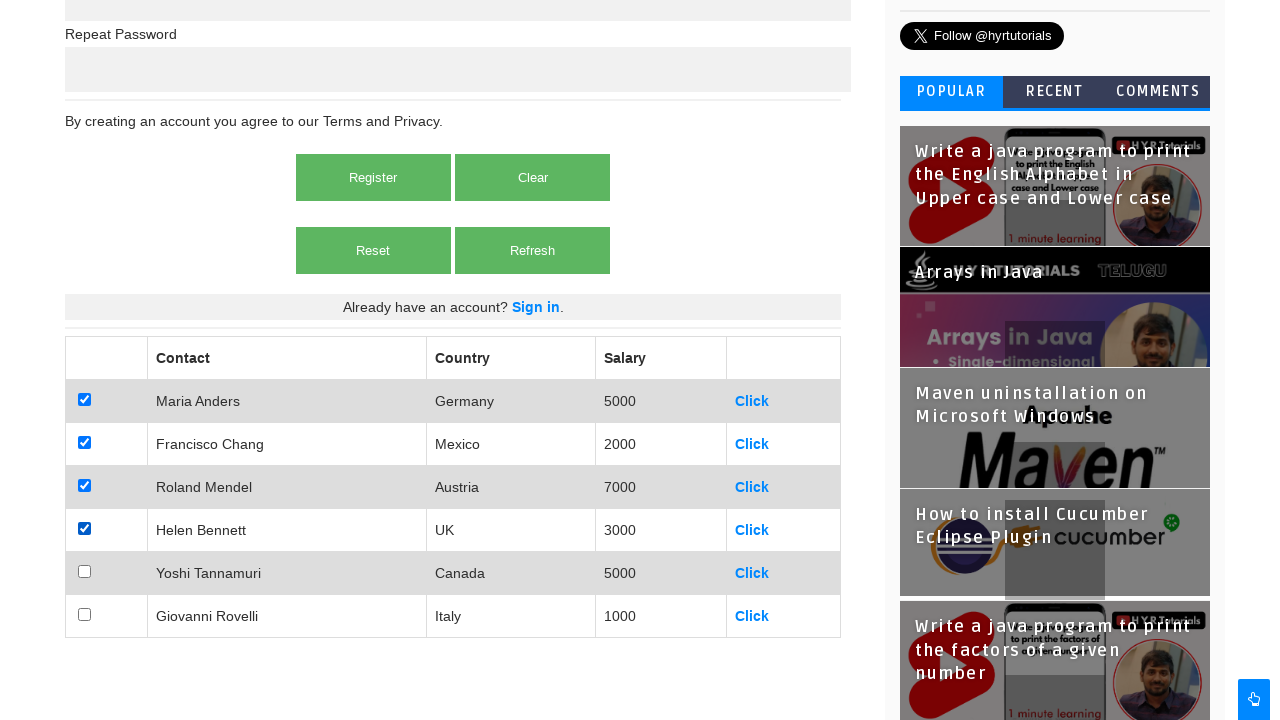

Clicked a checkbox
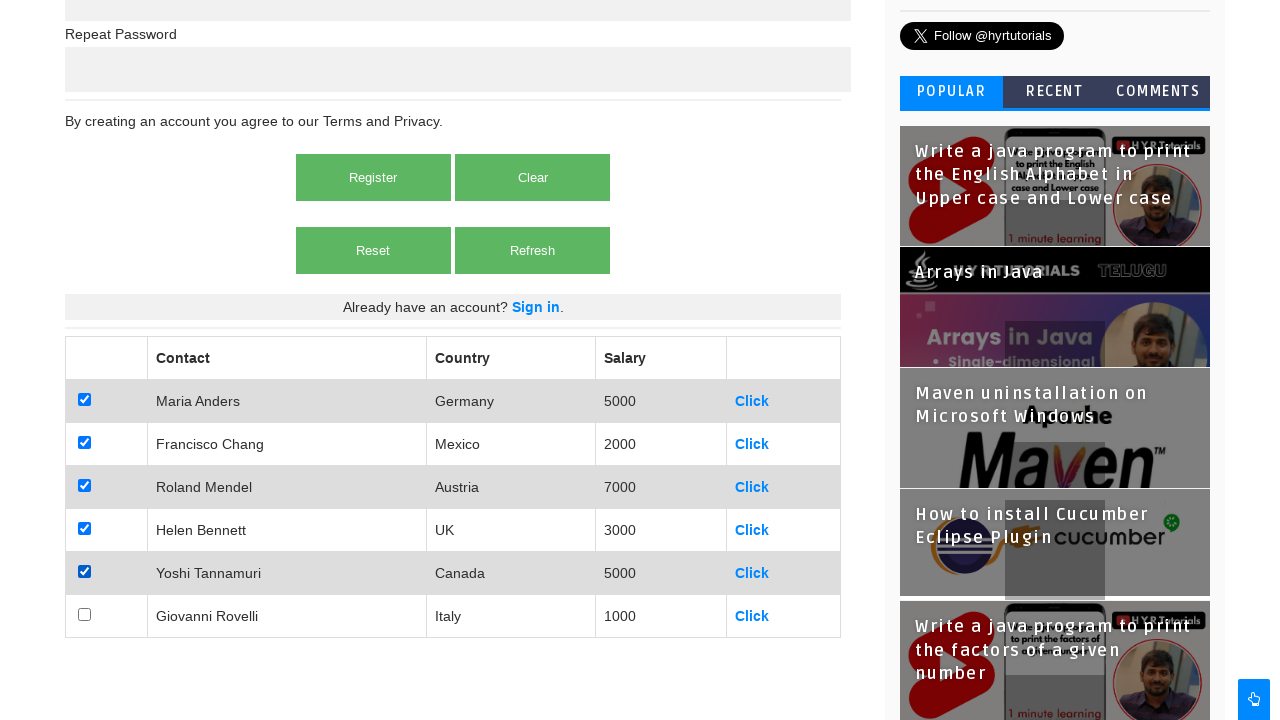

Clicked a checkbox
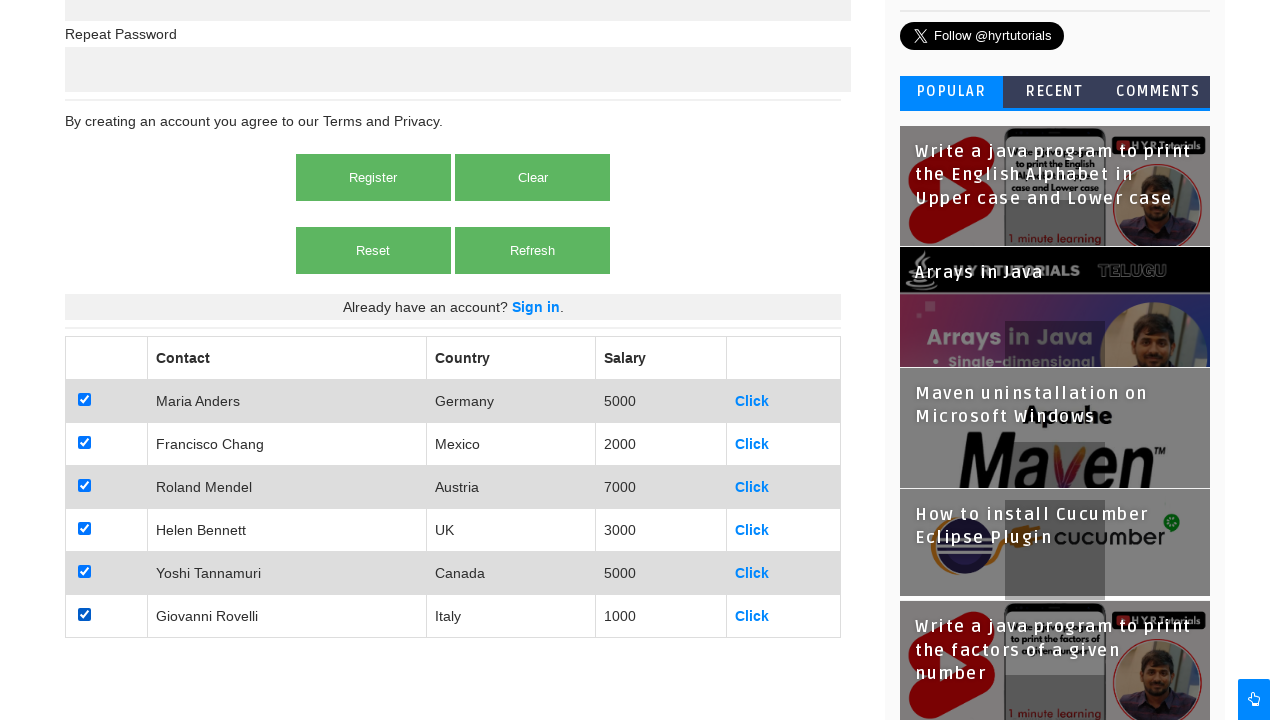

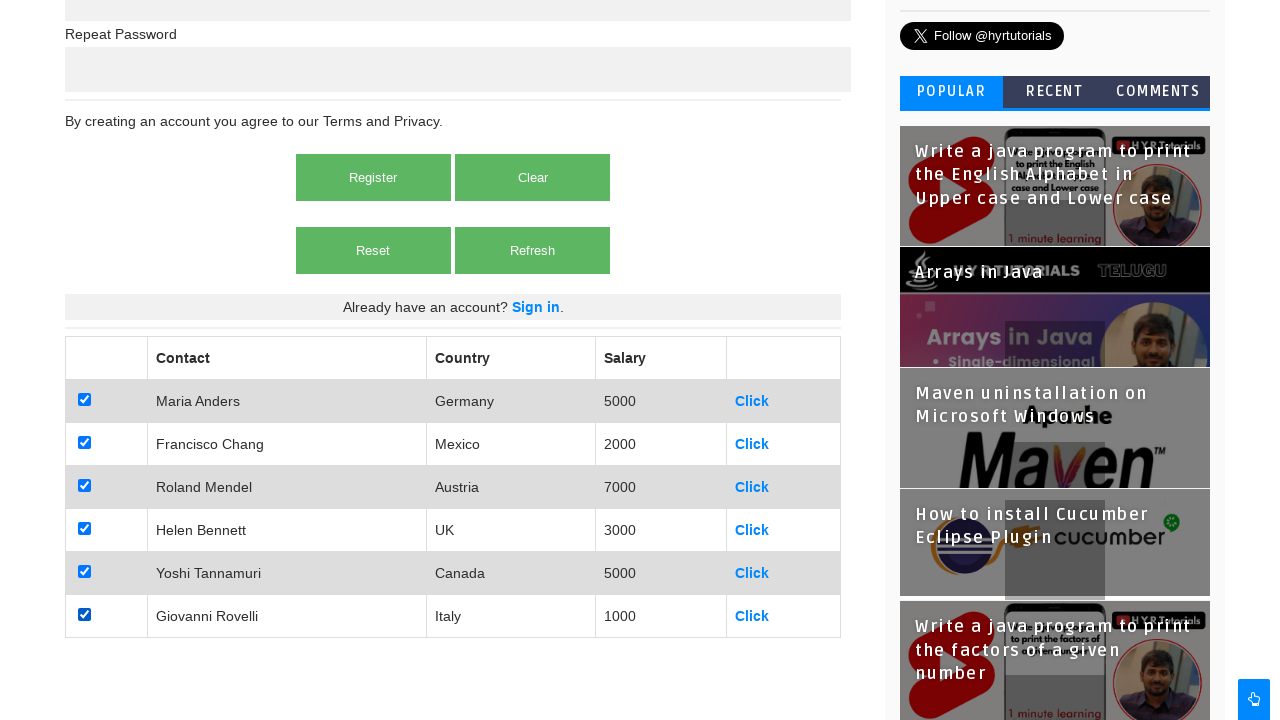